Tests Lorem Ipsum generation by clicking the generate button and verifying the first paragraph starts with the expected text

Starting URL: https://lipsum.com/

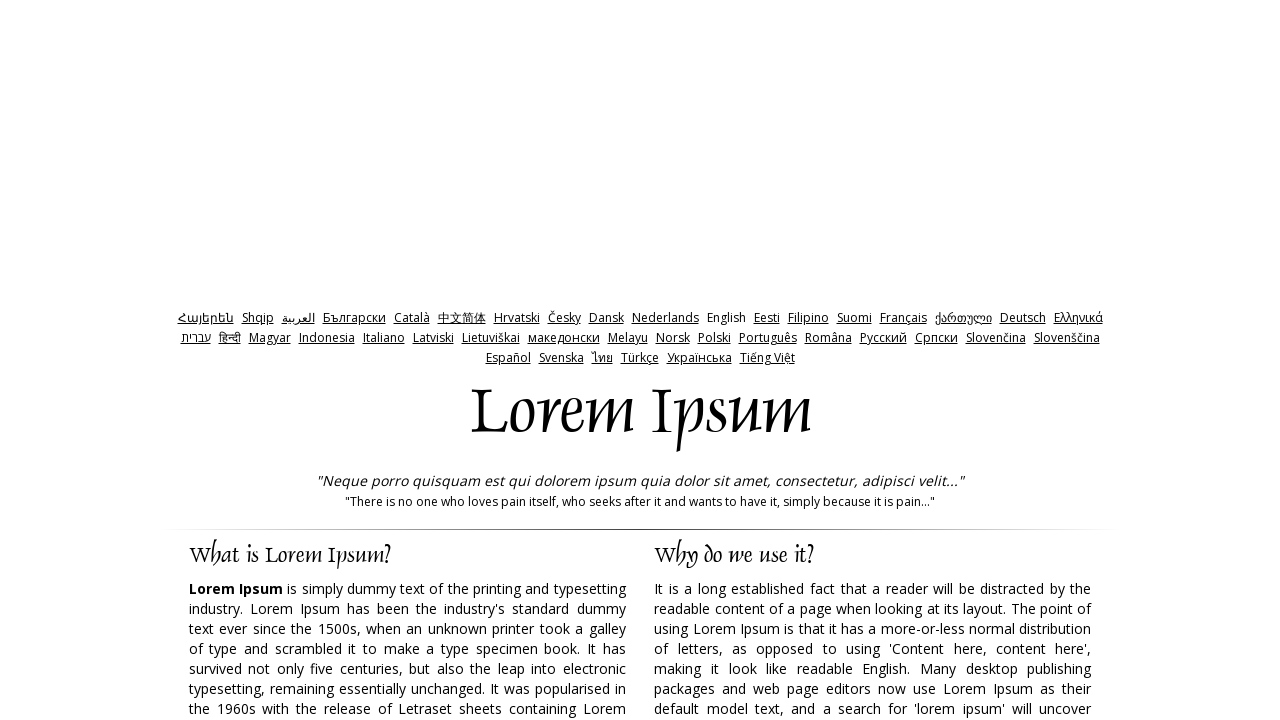

Clicked the generate button to create Lorem Ipsum text at (958, 361) on input#generate
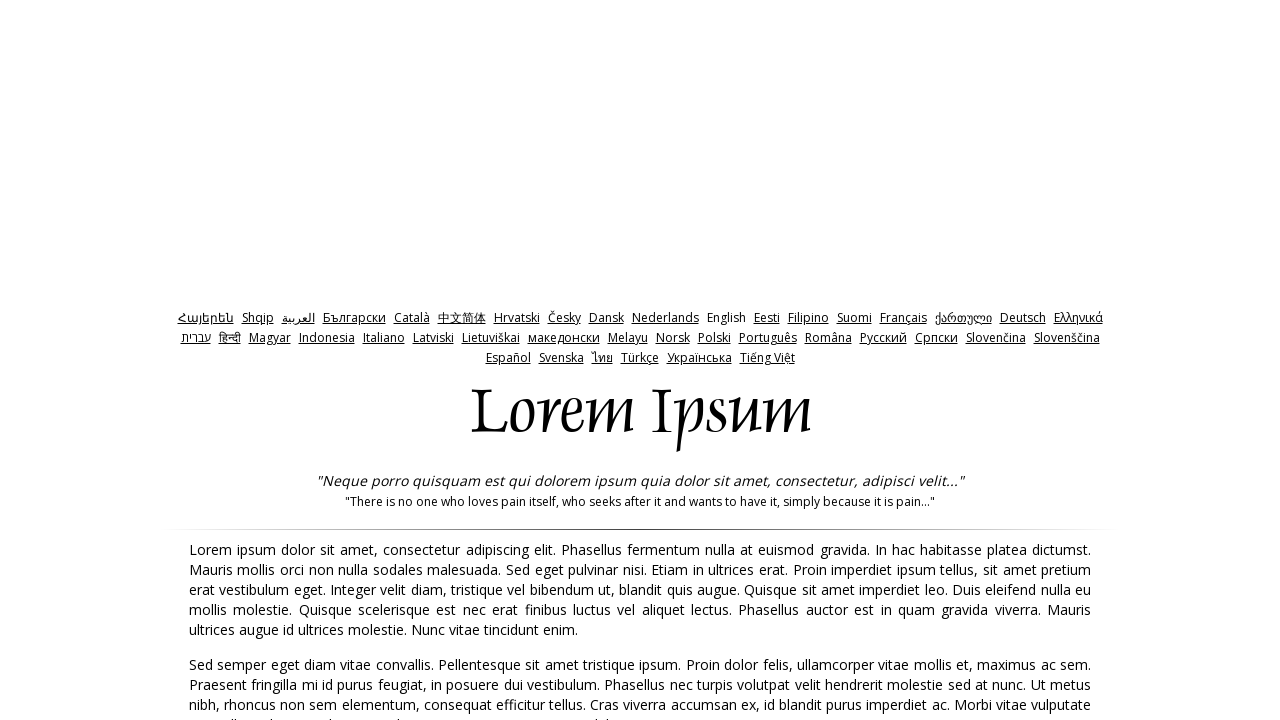

Page loaded with domcontentloaded state
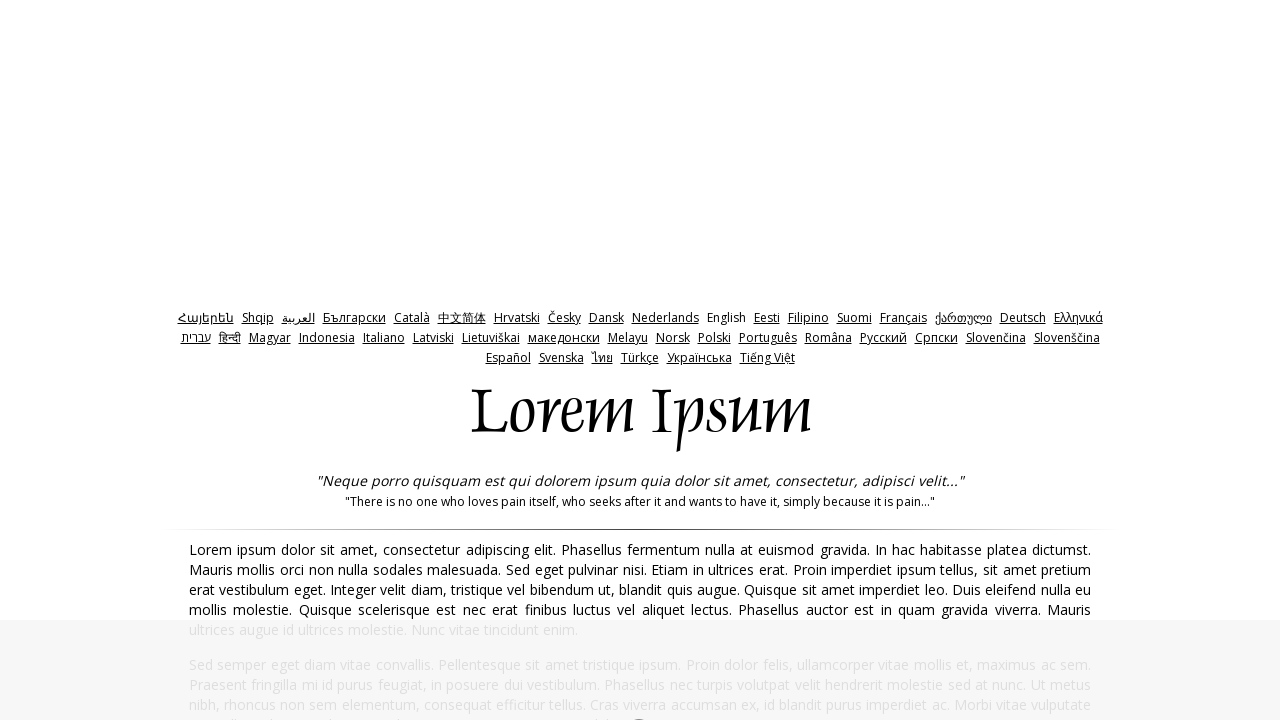

Located the first paragraph element
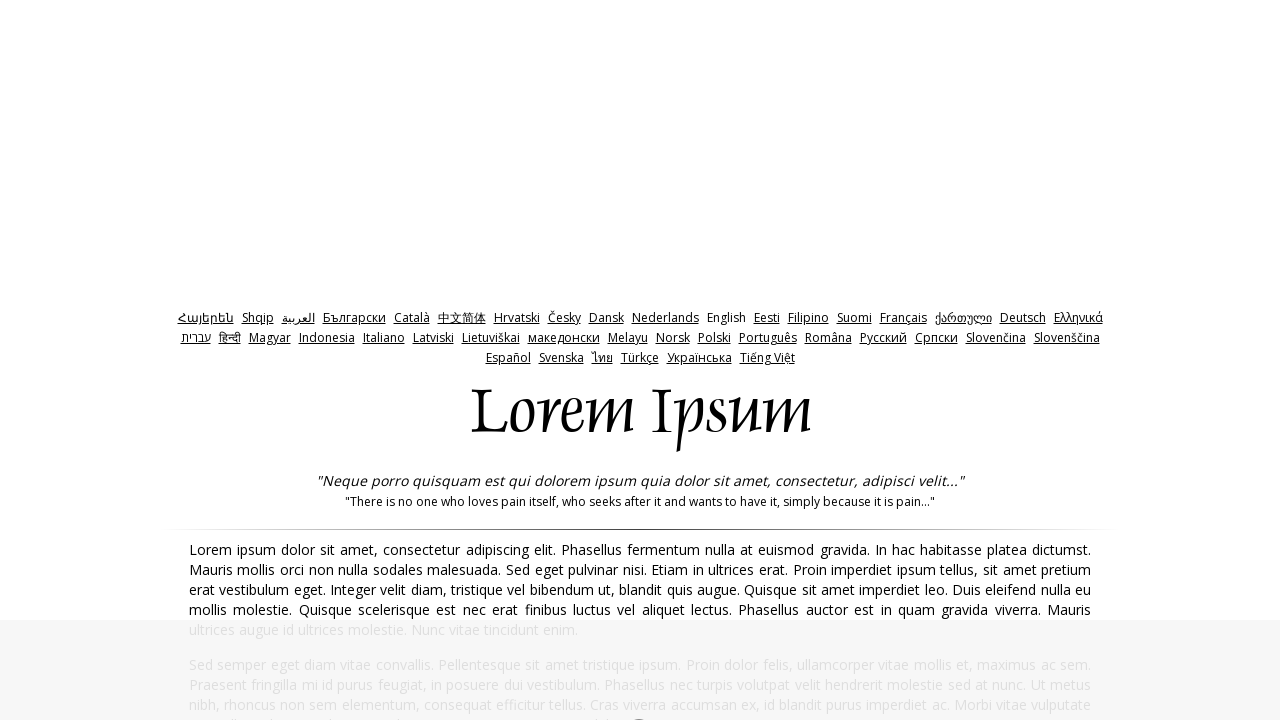

Verified first paragraph starts with expected text: 'Lorem ipsum dolor sit amet, consectetur adipiscing elit'
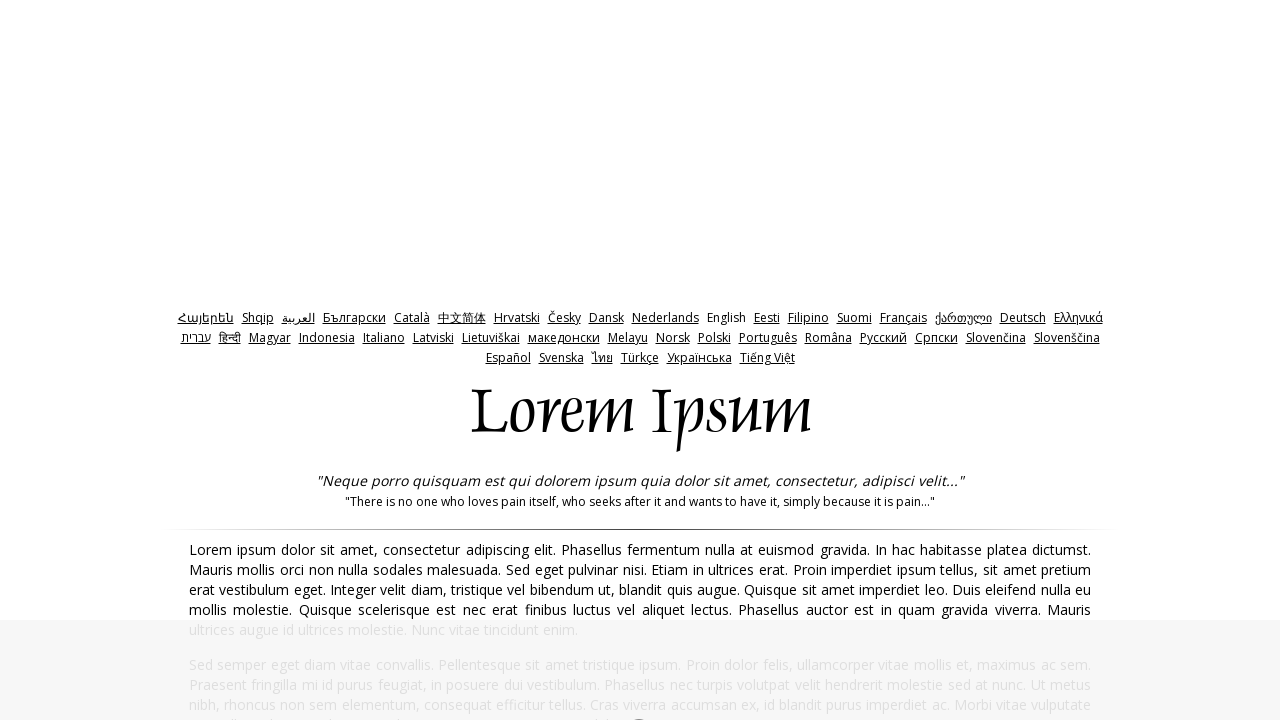

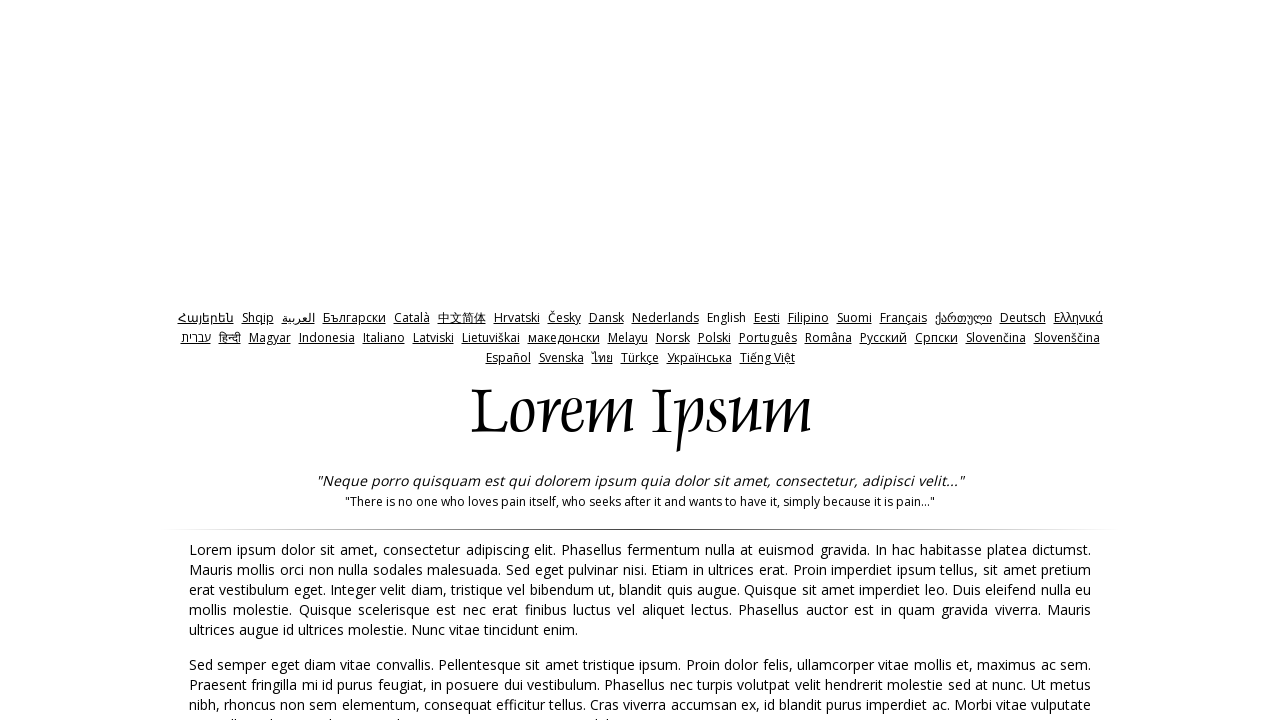